Tests modal dialog functionality by clicking a button to open a modal and then closing it using JavaScript execution

Starting URL: https://formy-project.herokuapp.com/modal

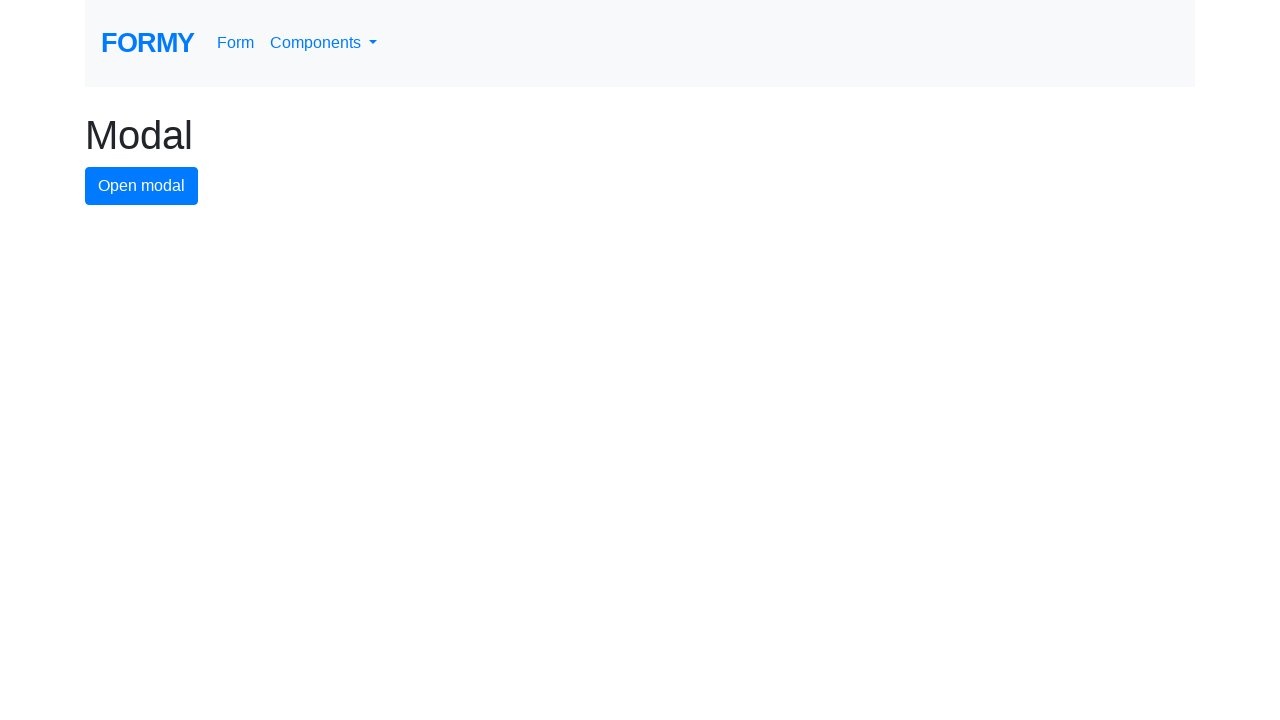

Clicked modal button to open the modal dialog at (142, 186) on #modal-button
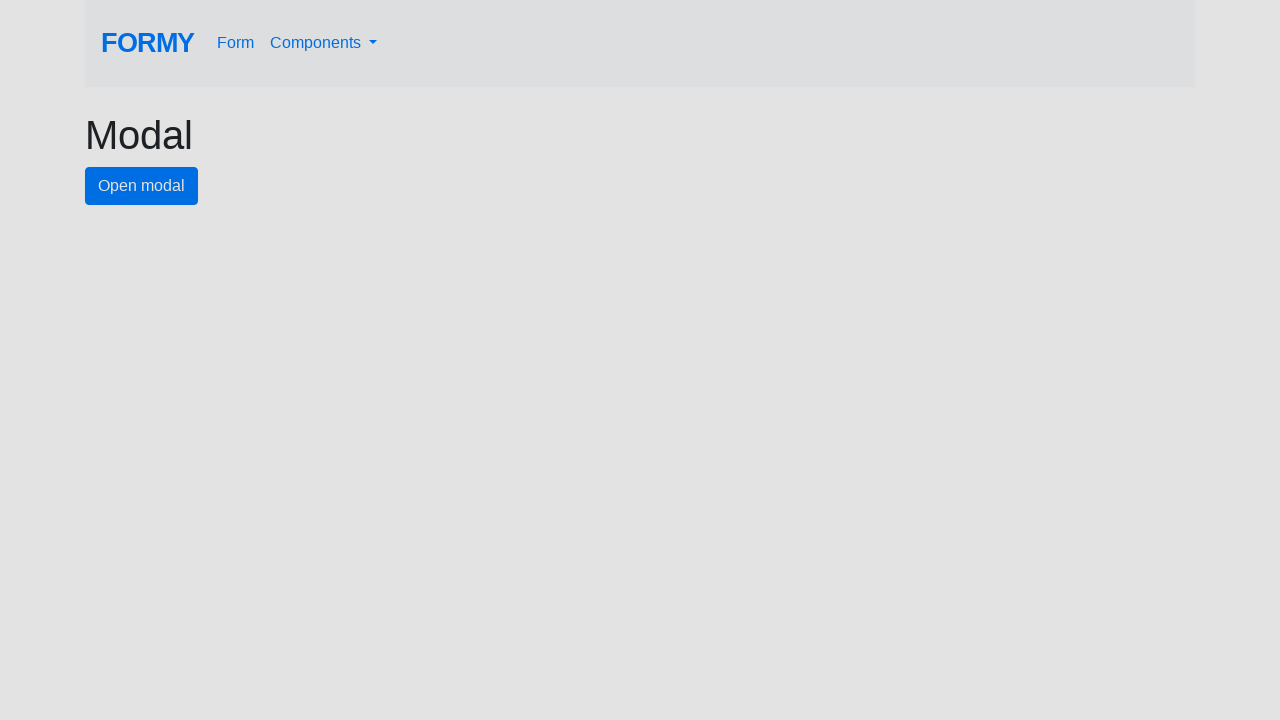

Modal dialog appeared with close button visible
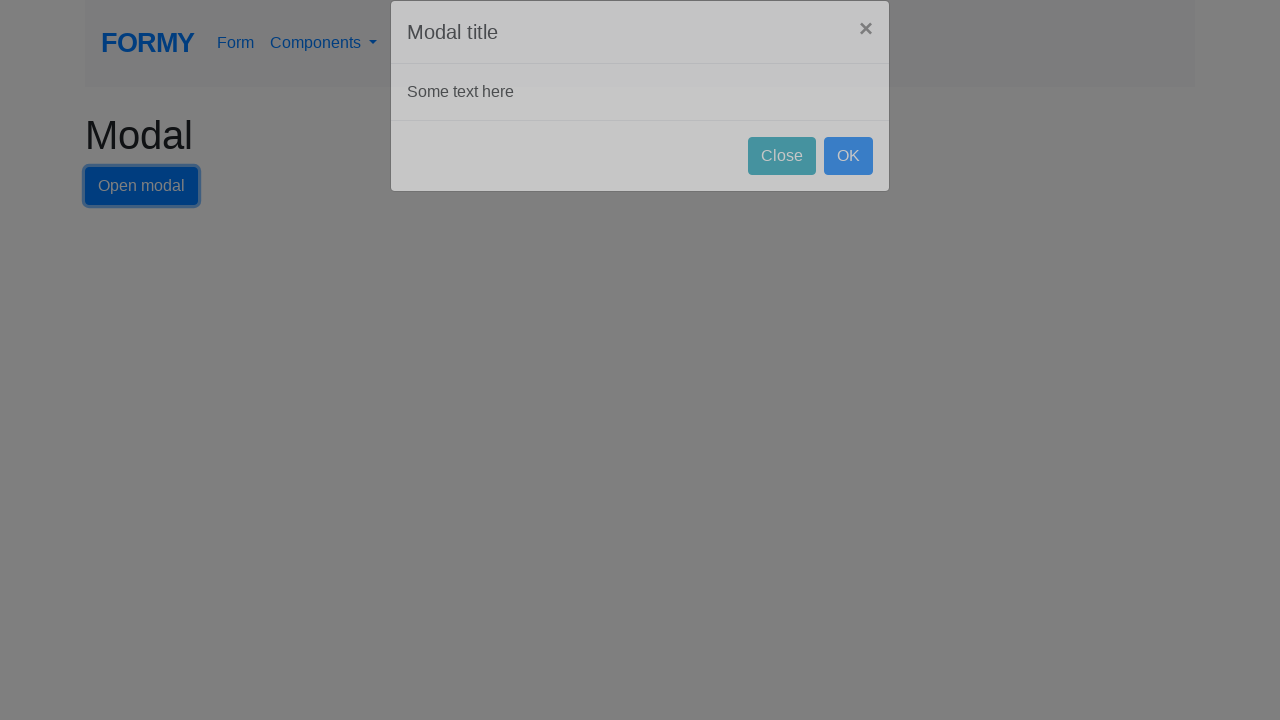

Clicked close button to close the modal dialog at (782, 184) on #close-button
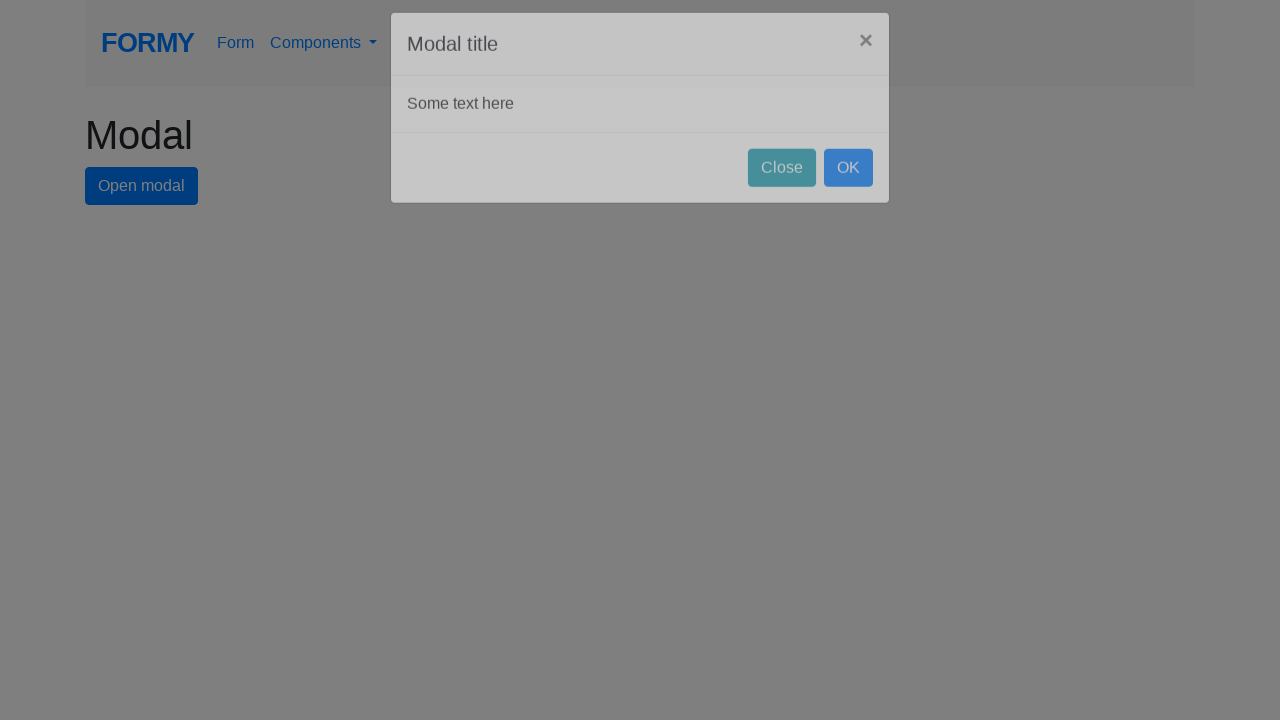

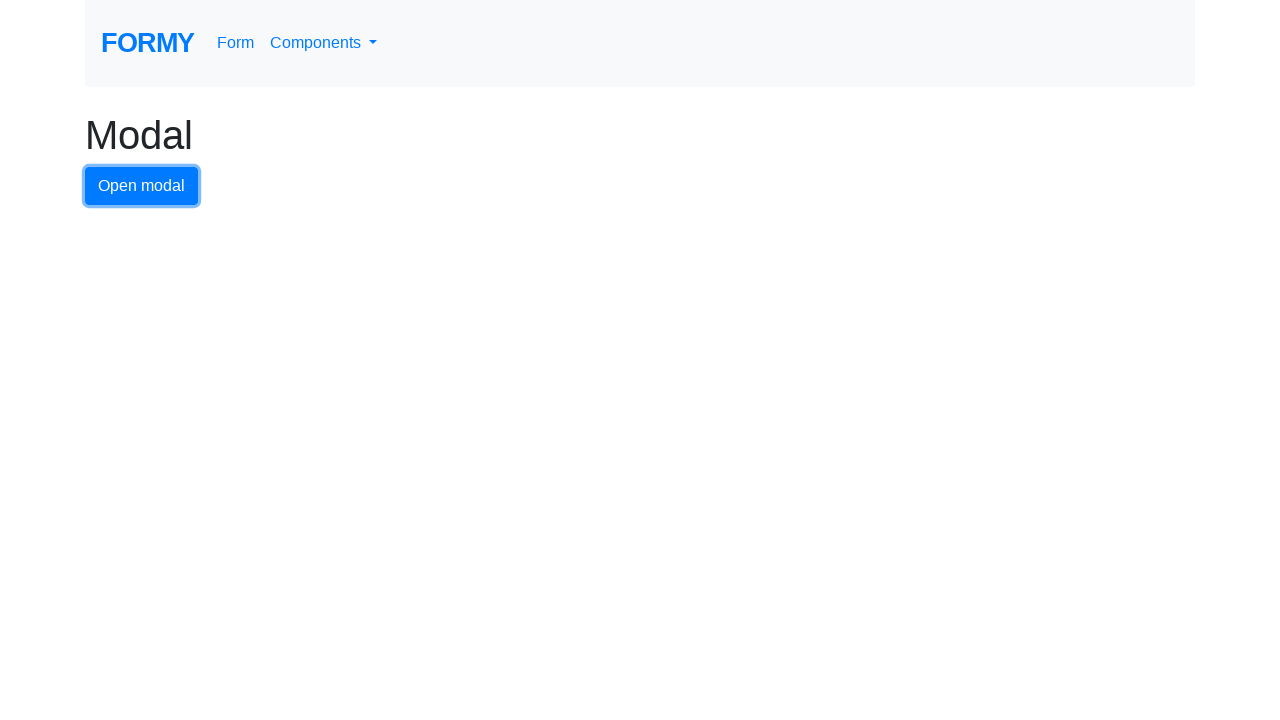